Navigates to OLX India website and waits for the page to load. The original script demonstrated disabling browser notifications.

Starting URL: https://www.olx.in/

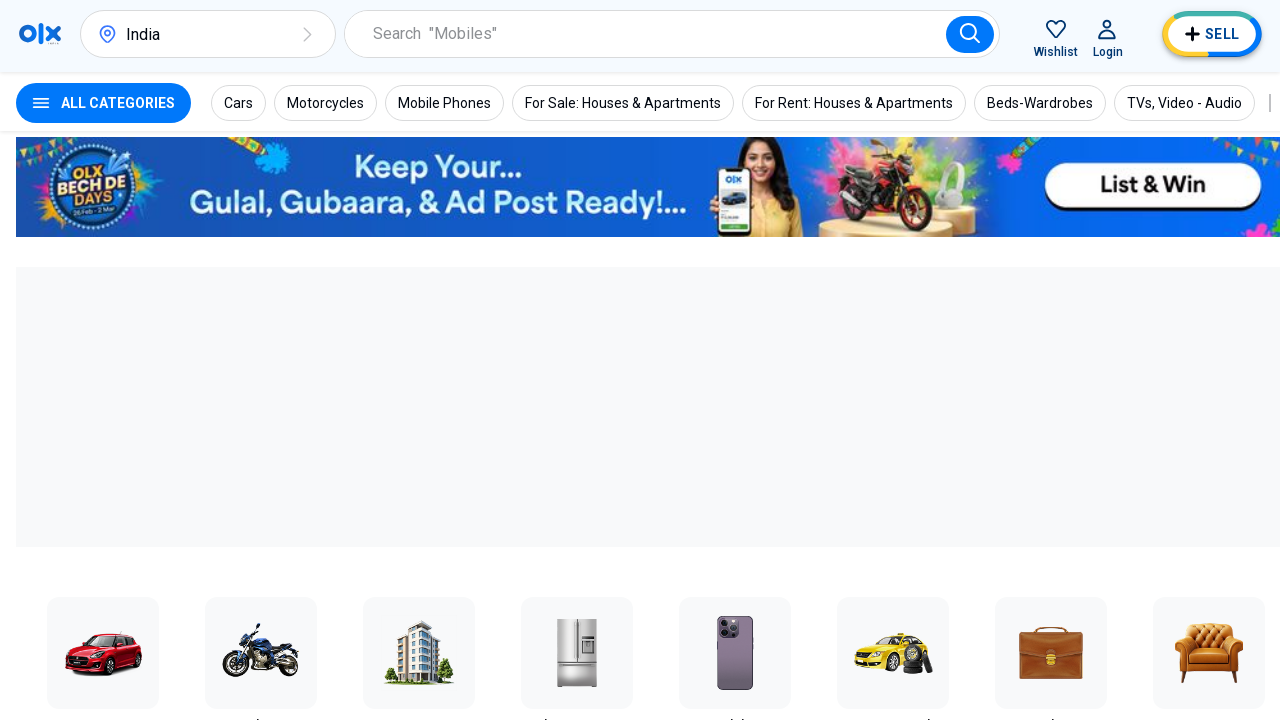

Page DOM content fully loaded
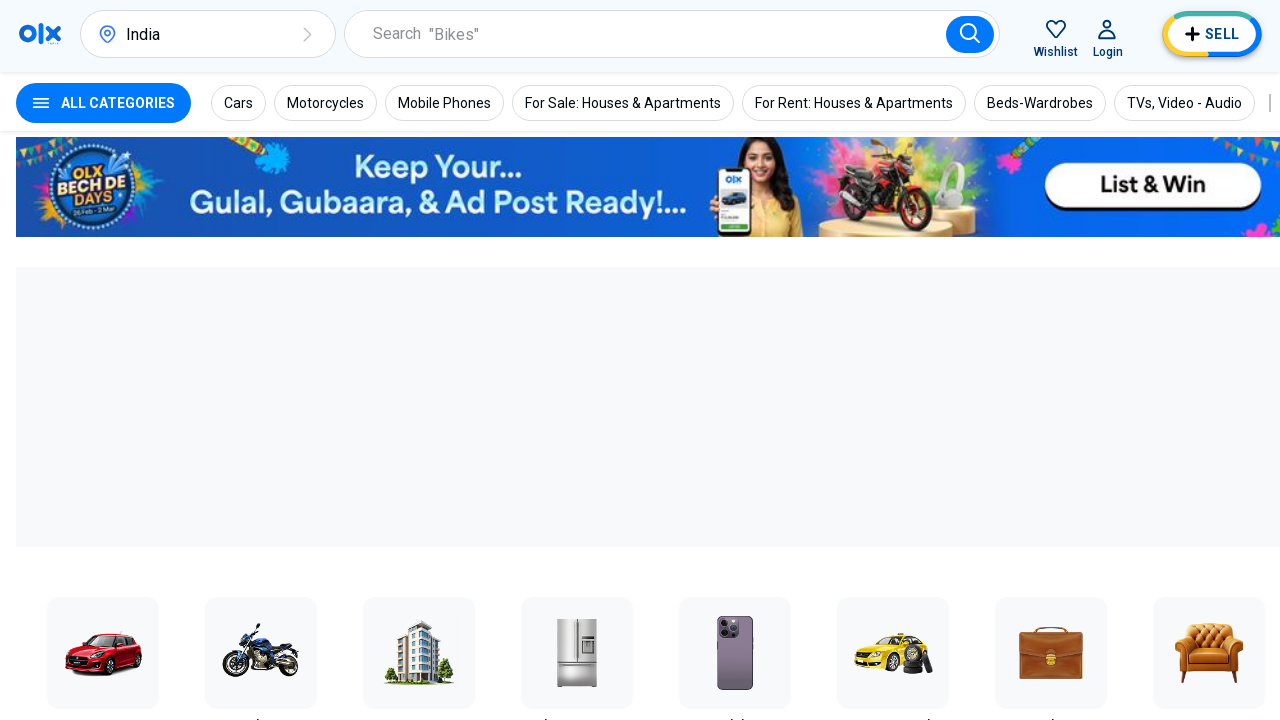

Main body content is visible
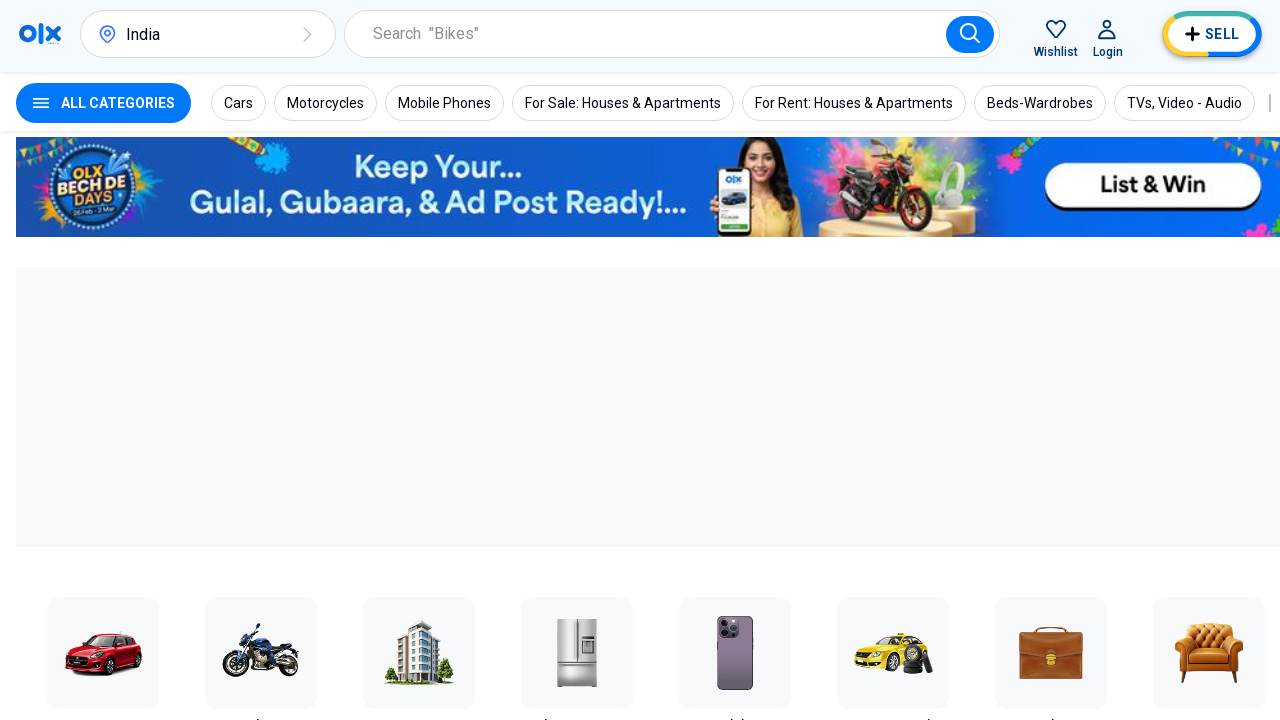

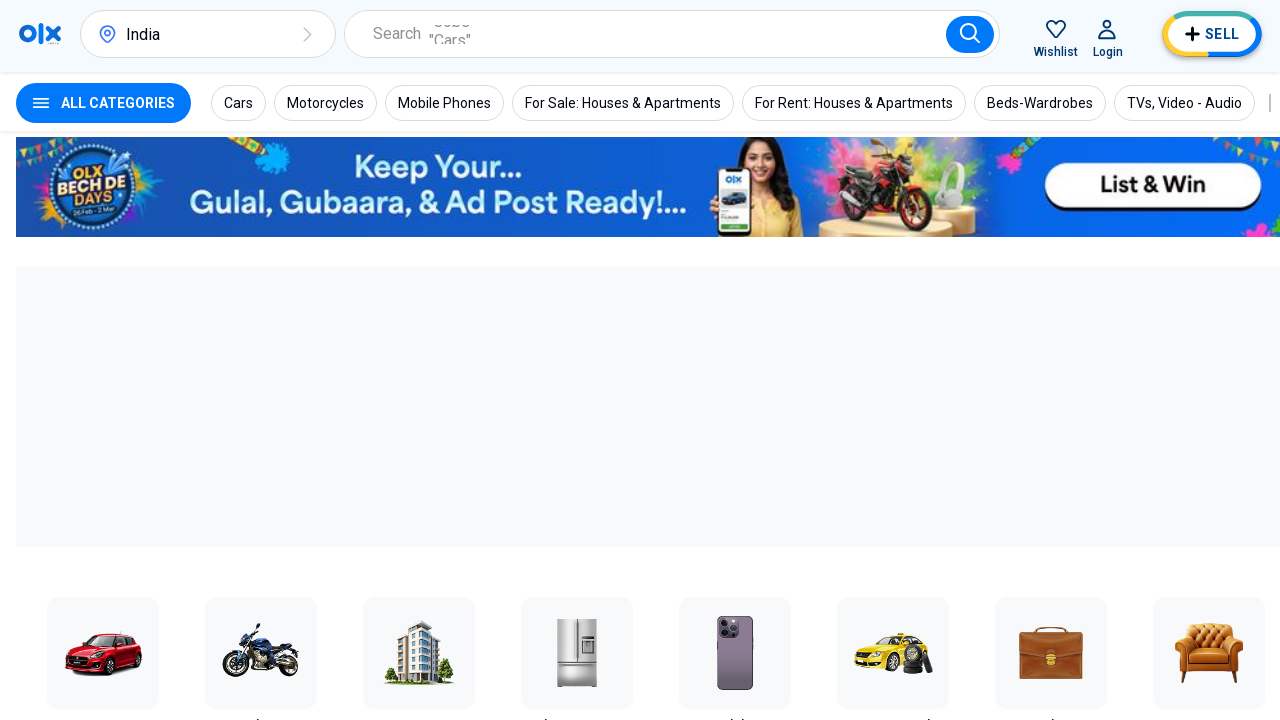